Tests the jQueryUI checkboxradio demo by switching to the demo iframe and clicking the New York checkbox option

Starting URL: https://jqueryui.com/checkboxradio/

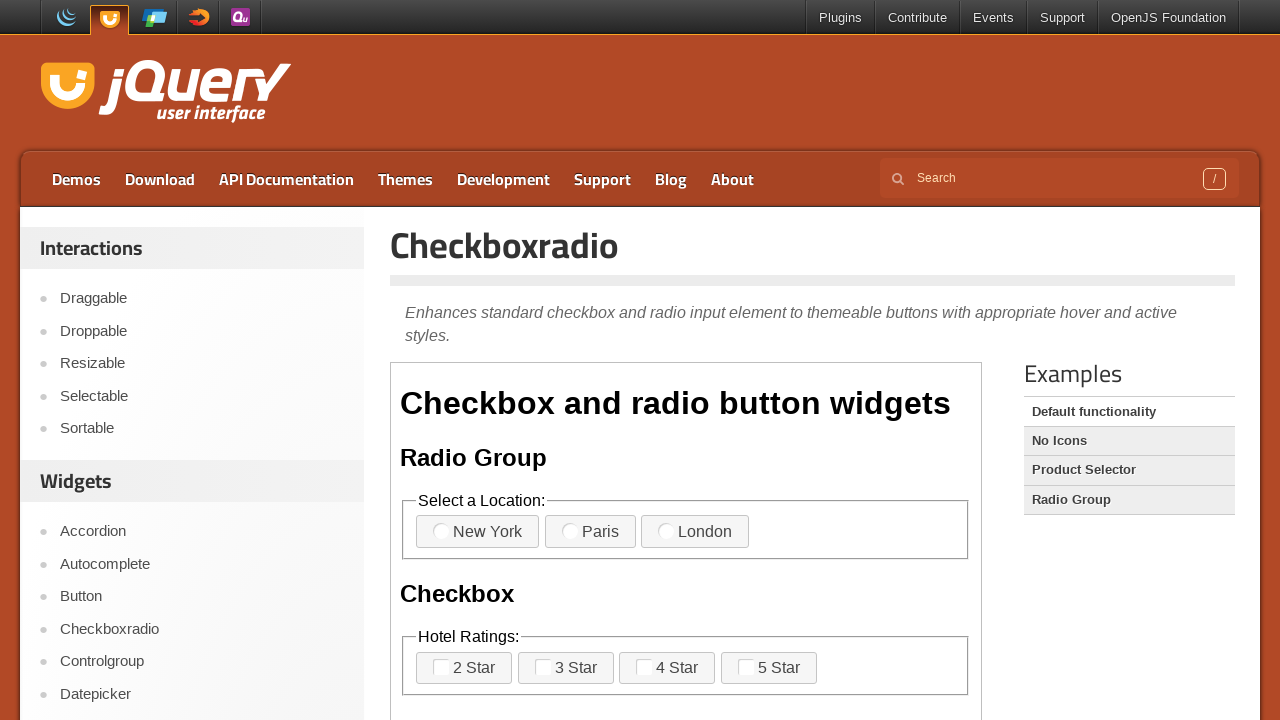

Navigated to jQueryUI checkboxradio demo page
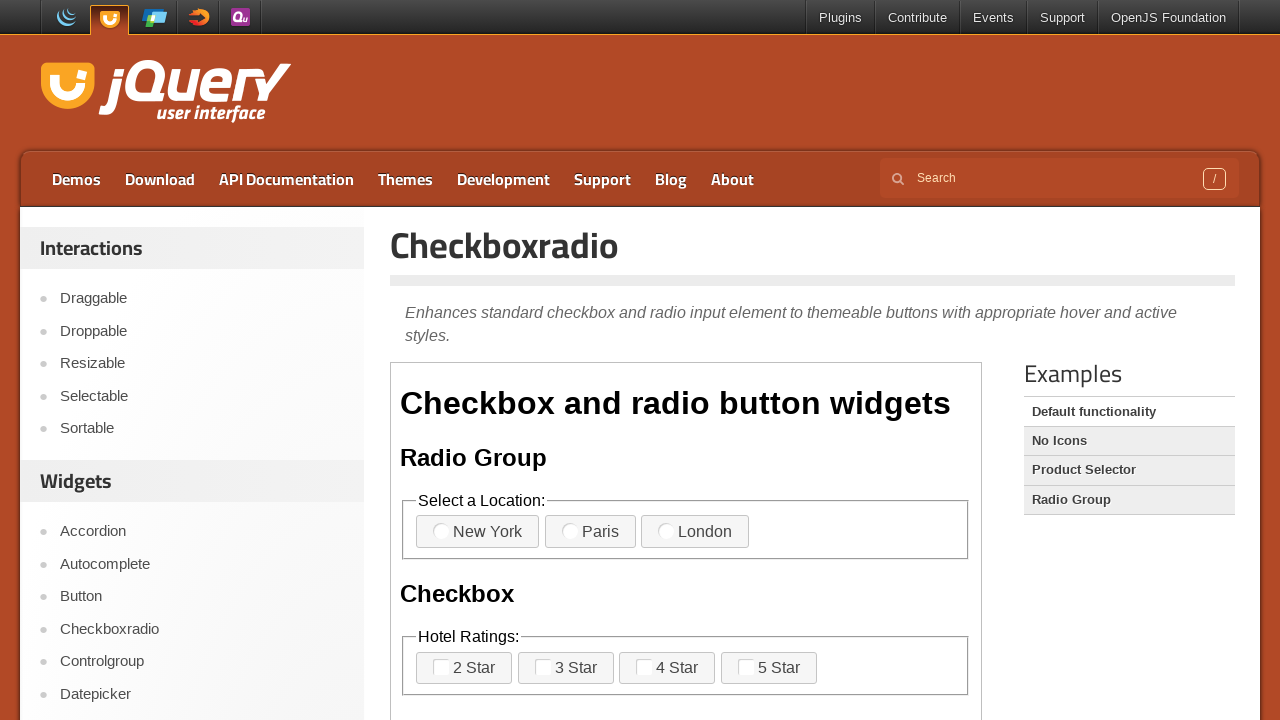

Located and switched to demo iframe
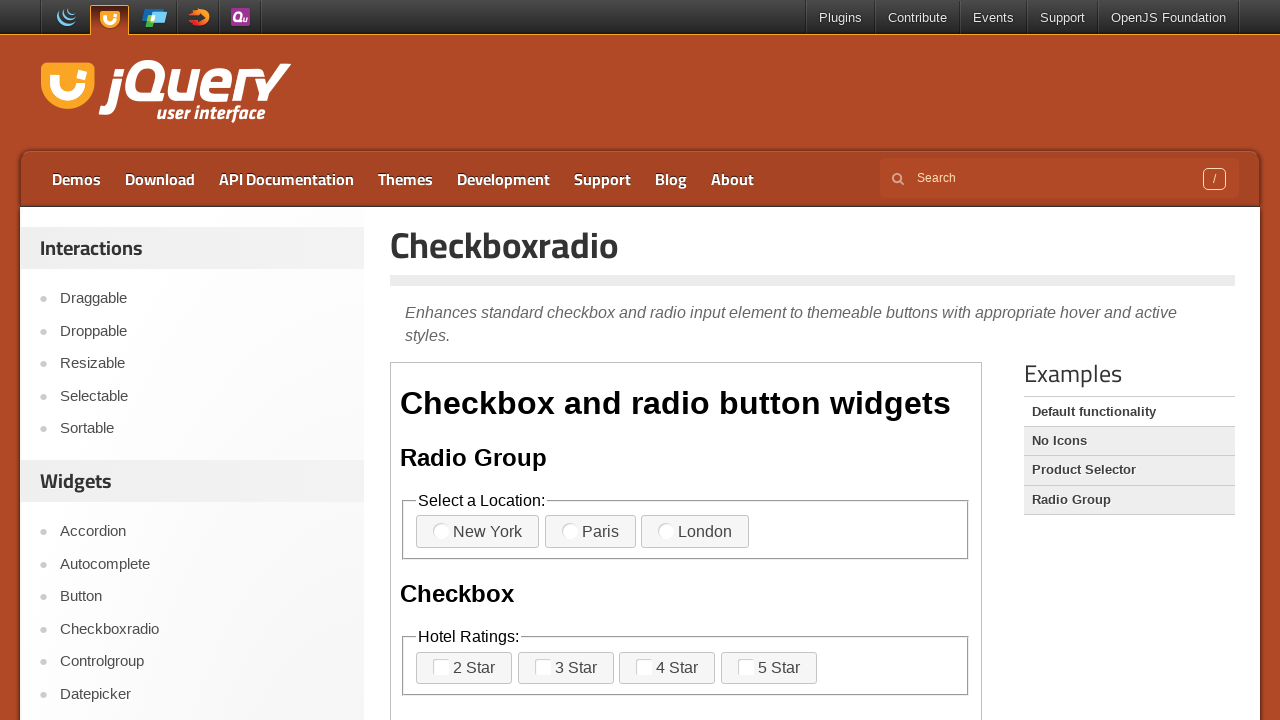

Clicked on the New York checkbox option at (478, 532) on iframe.demo-frame >> internal:control=enter-frame >> label:has-text('New York') 
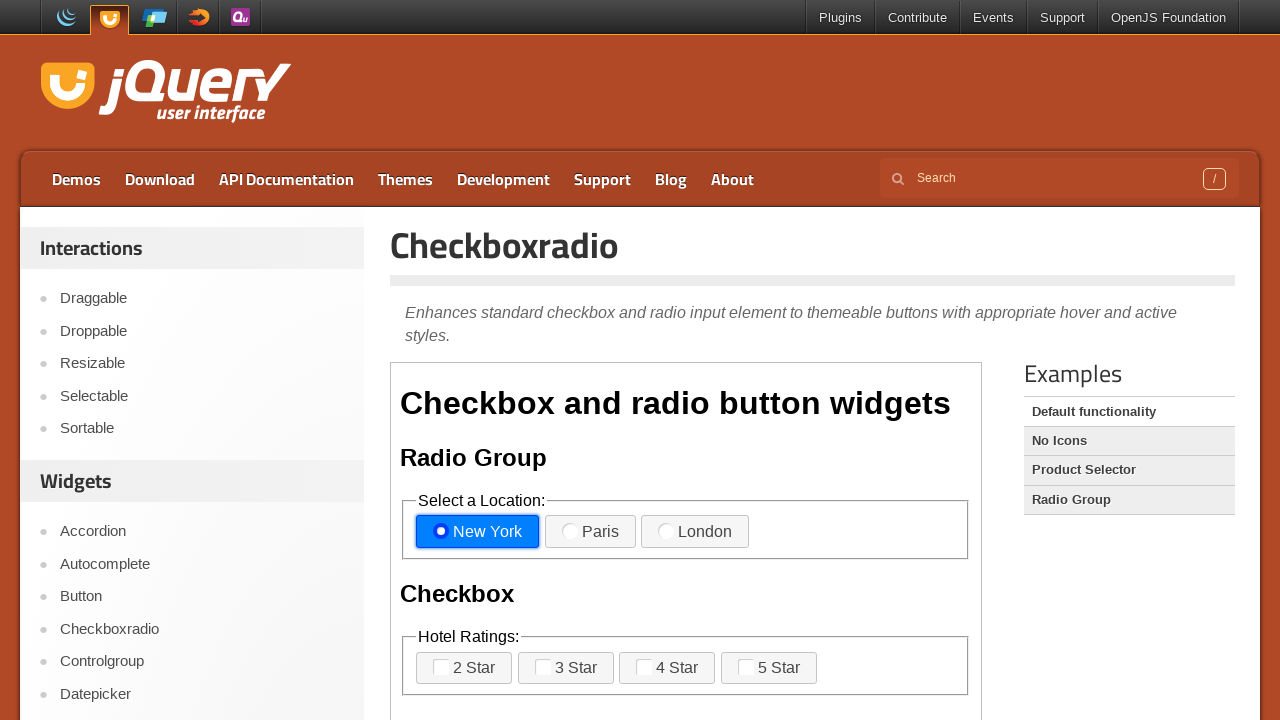

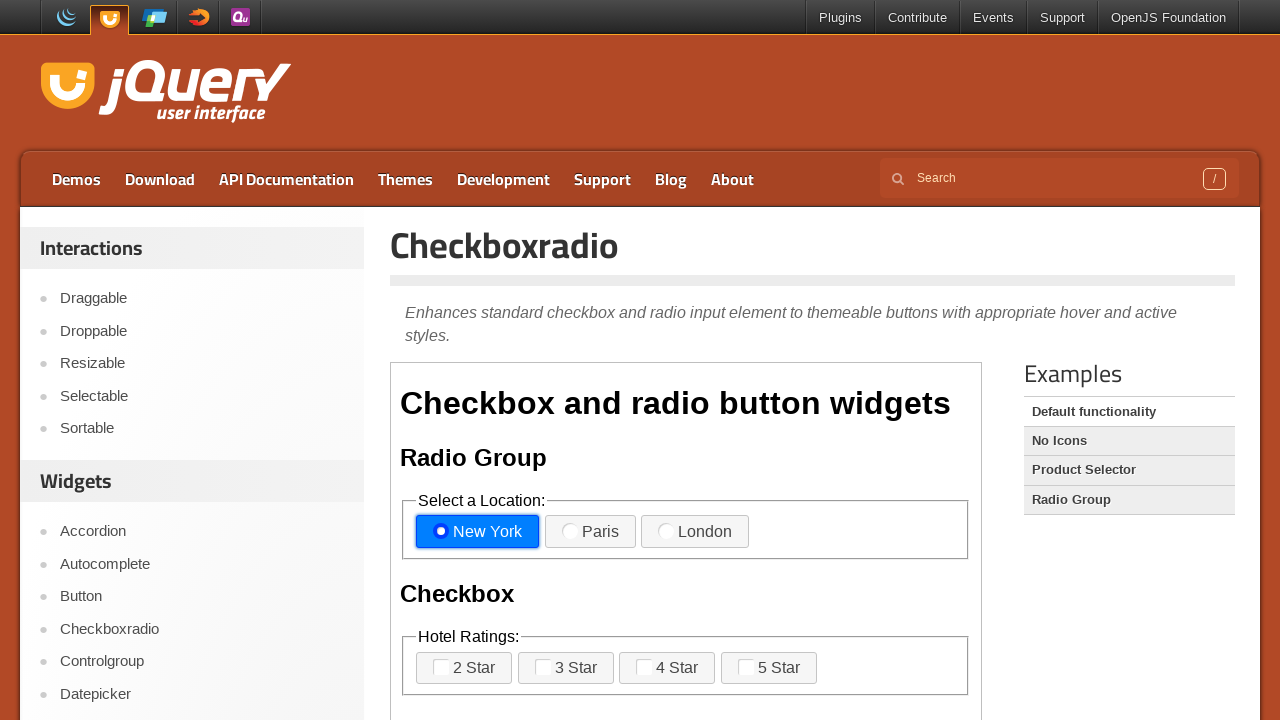